Tests right-click (context menu) functionality by right-clicking a button and verifying the success message appears

Starting URL: https://demoqa.com/buttons

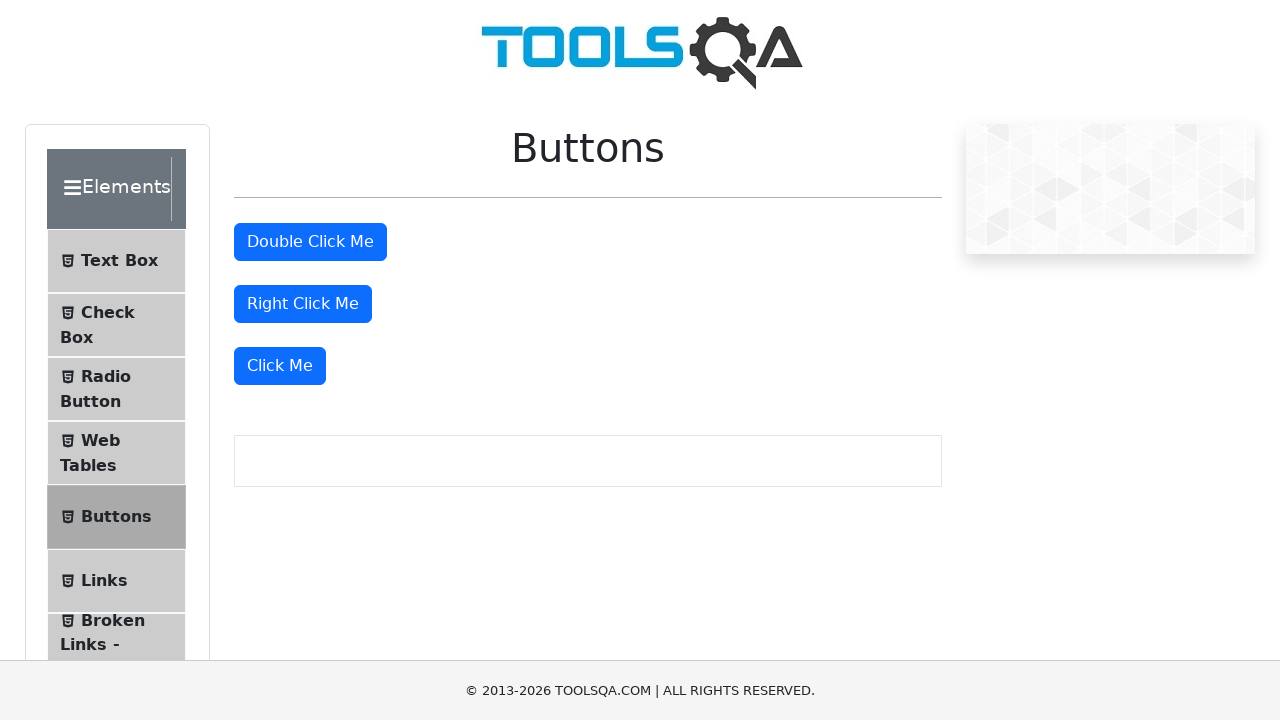

Right-clicked the 'Right Click Me' button to trigger context menu at (303, 304) on //button[text()='Right Click Me']
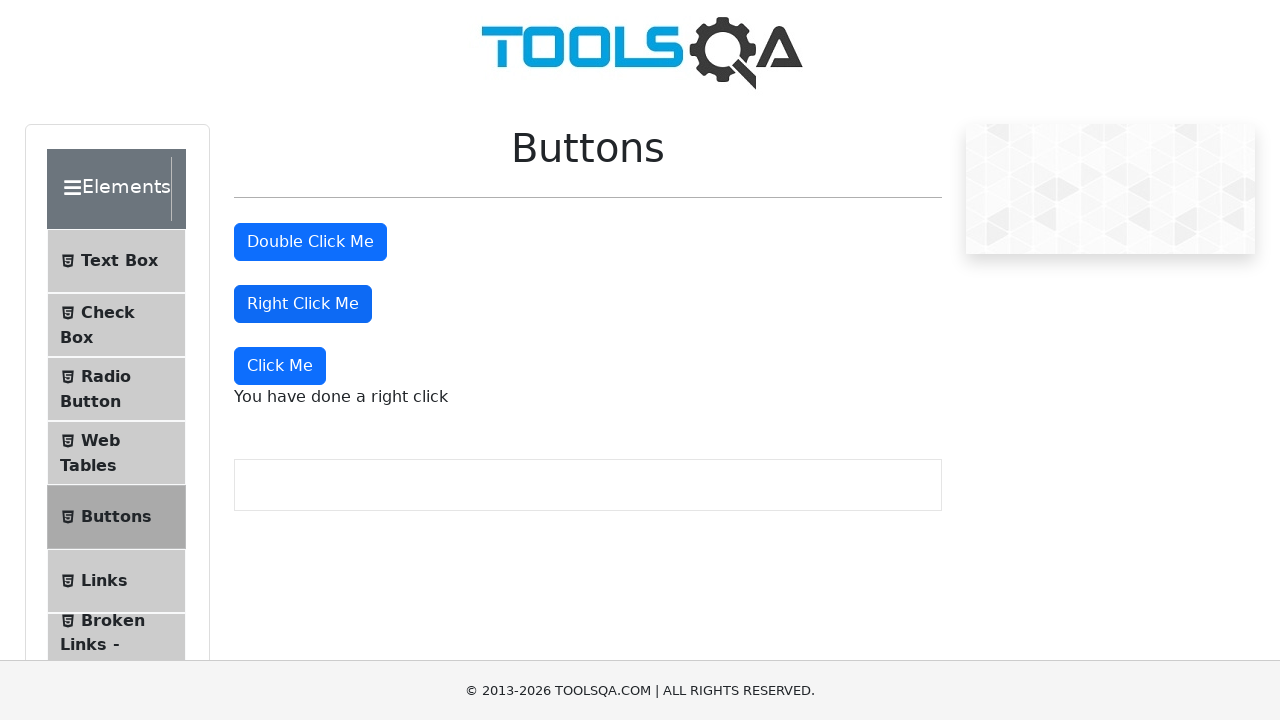

Right-click success message appeared
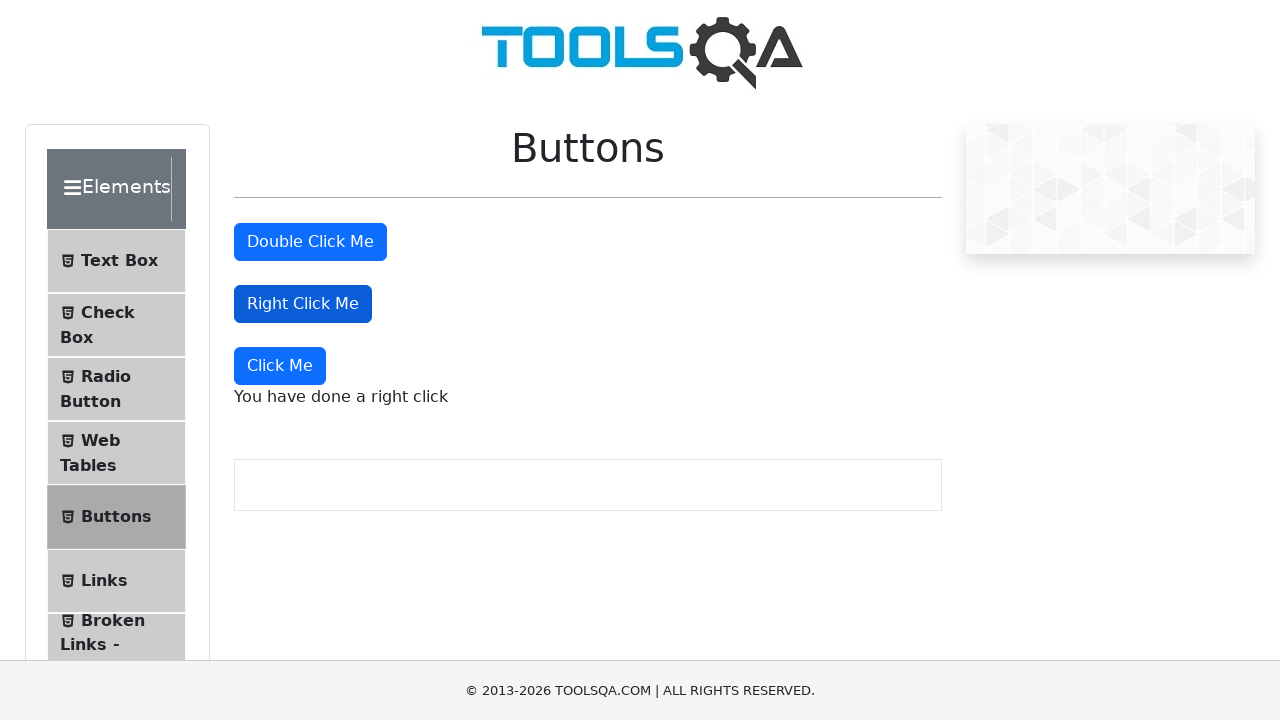

Located right-click message element
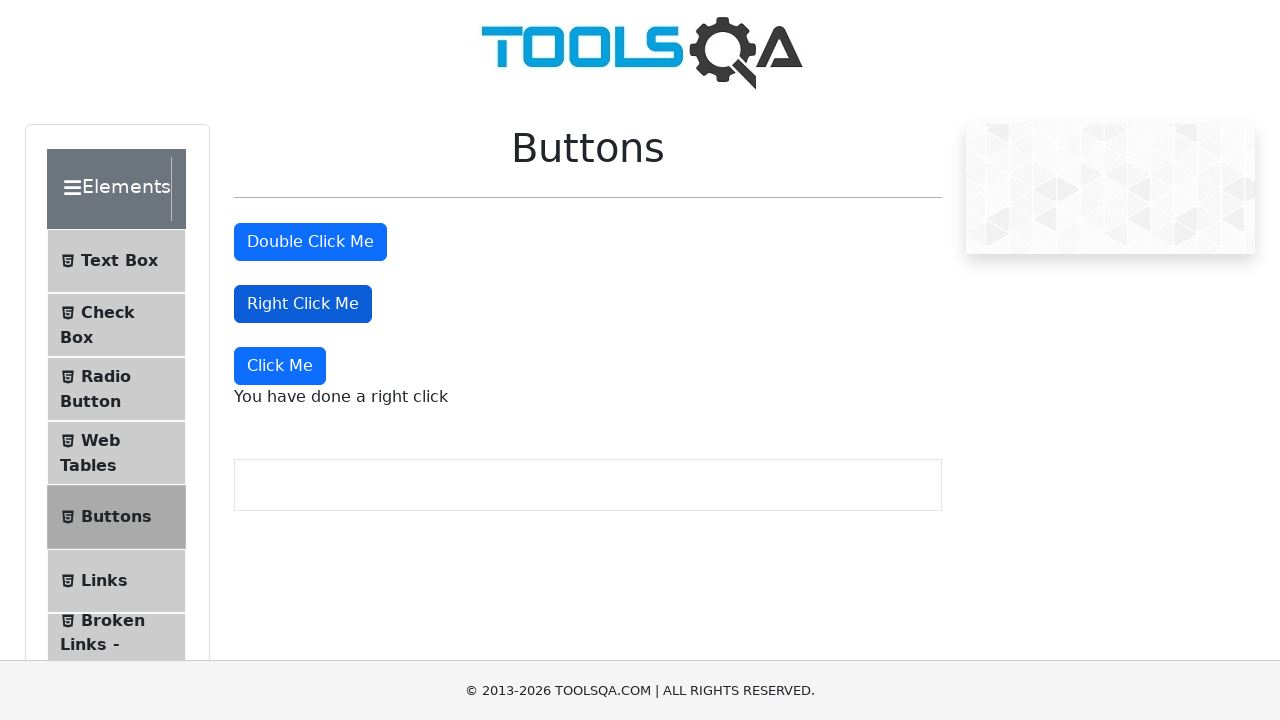

Verified right-click message text matches expected value 'You have done a right click'
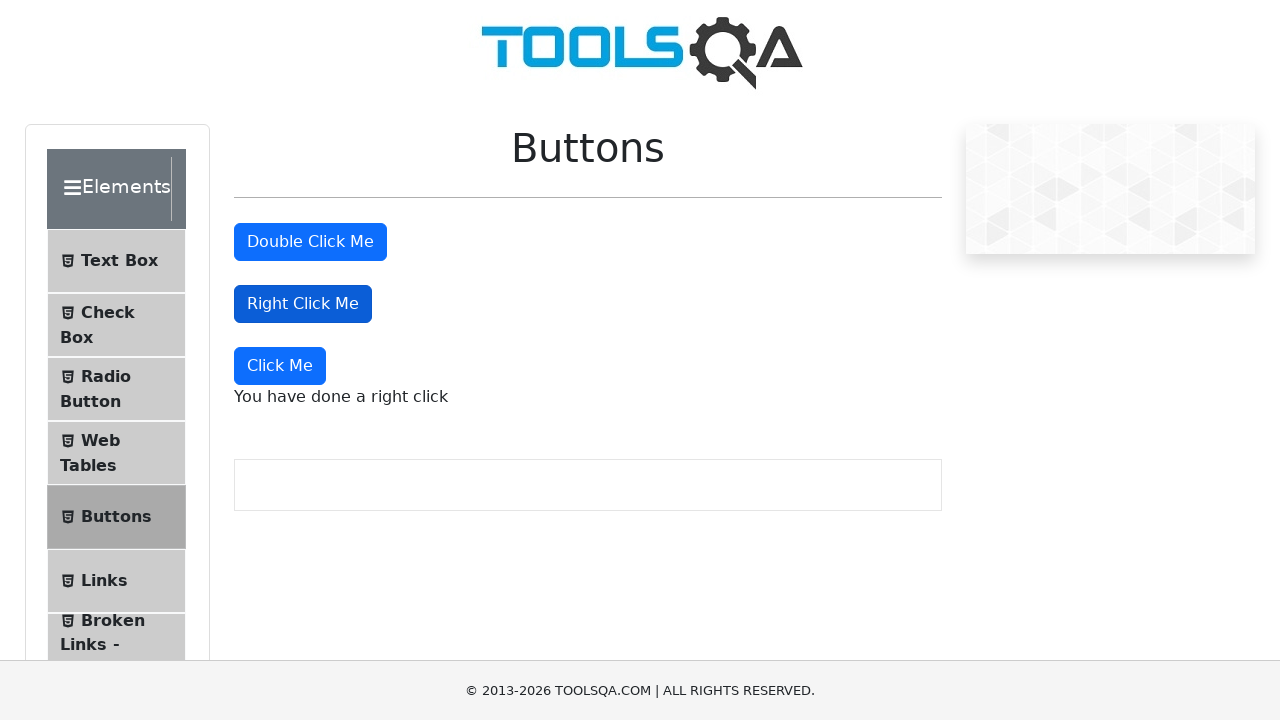

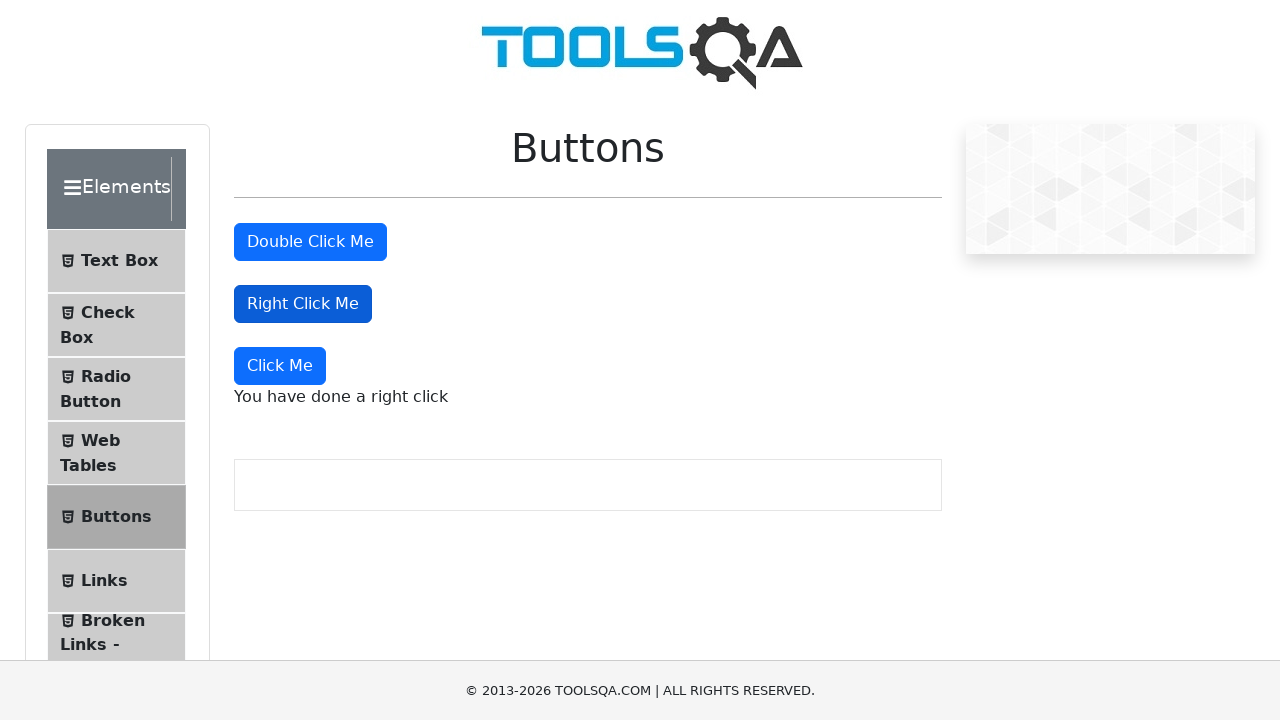